Tests page scrolling by scrolling all the way down and then all the way up

Starting URL: https://techproeducation.com/

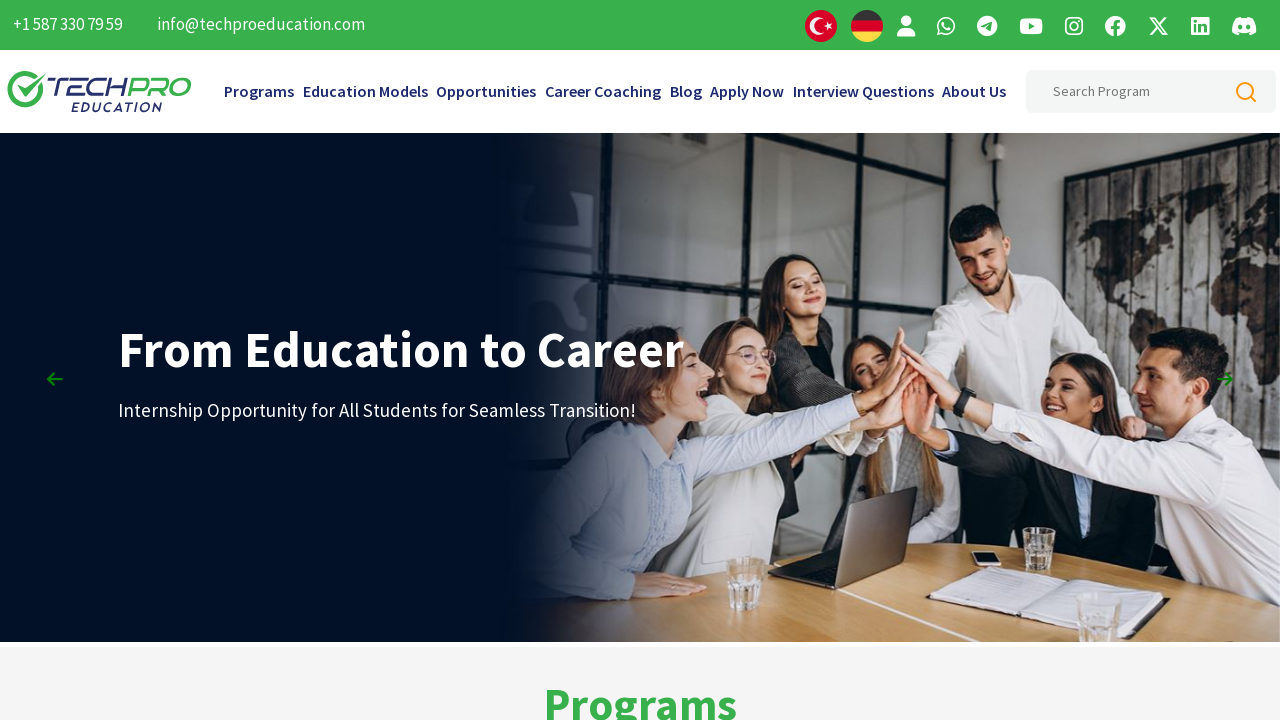

Page loaded - domcontentloaded state reached
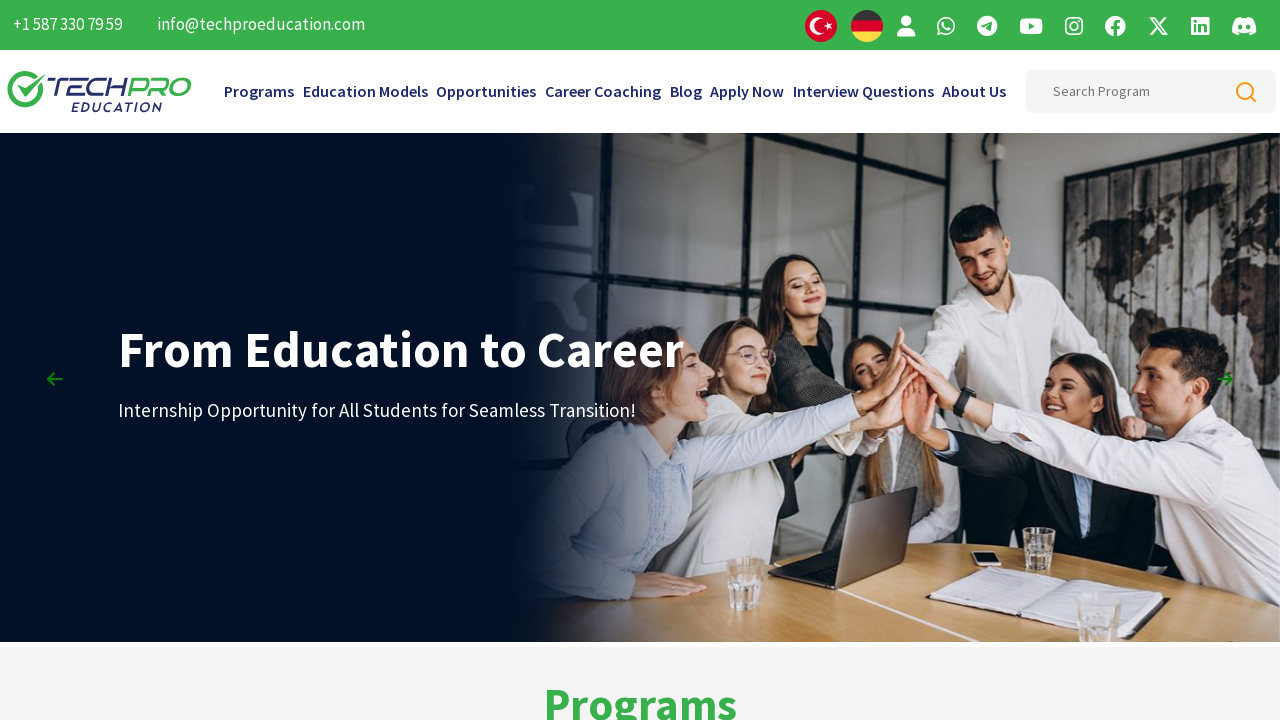

Scrolled all the way down to the bottom of the page
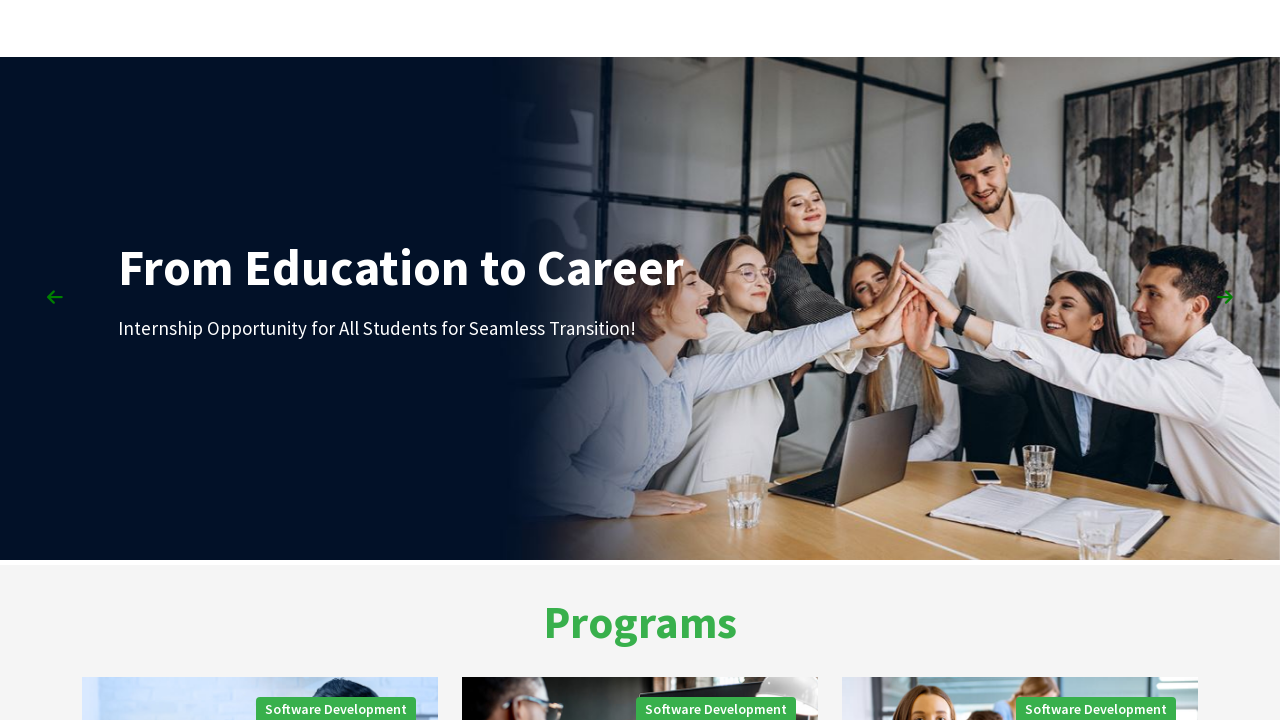

Scrolled all the way up to the top of the page
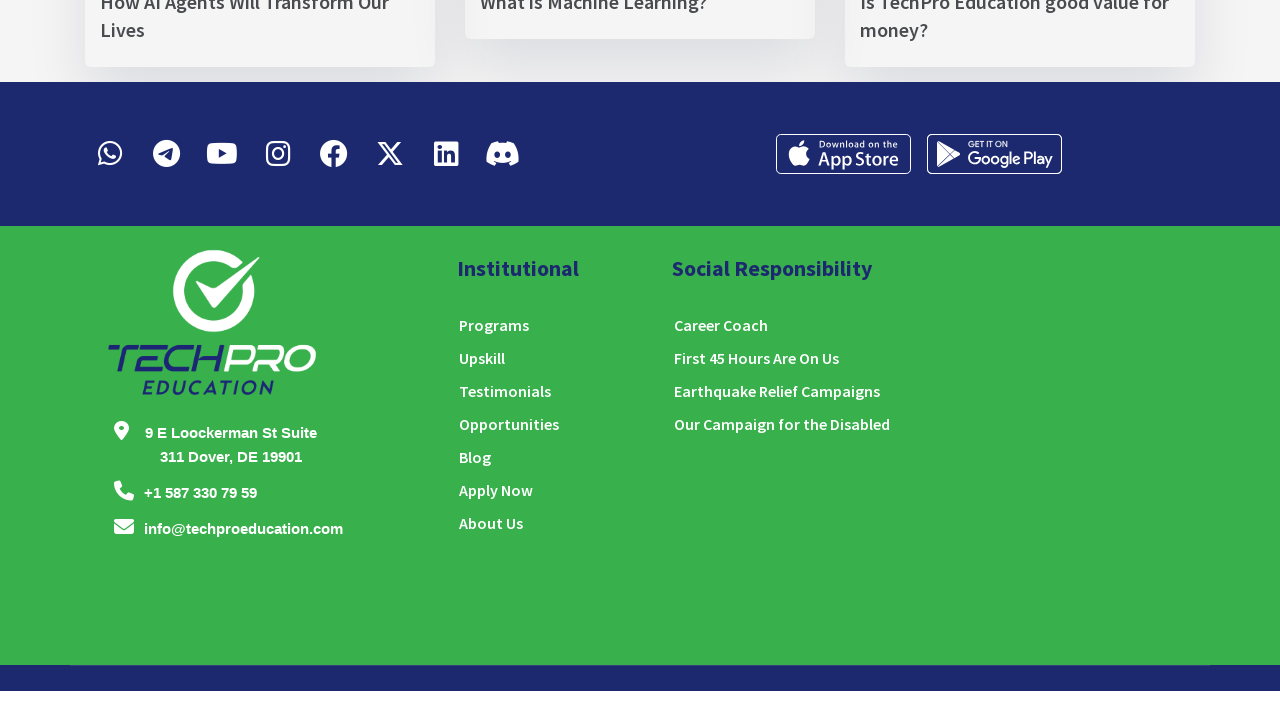

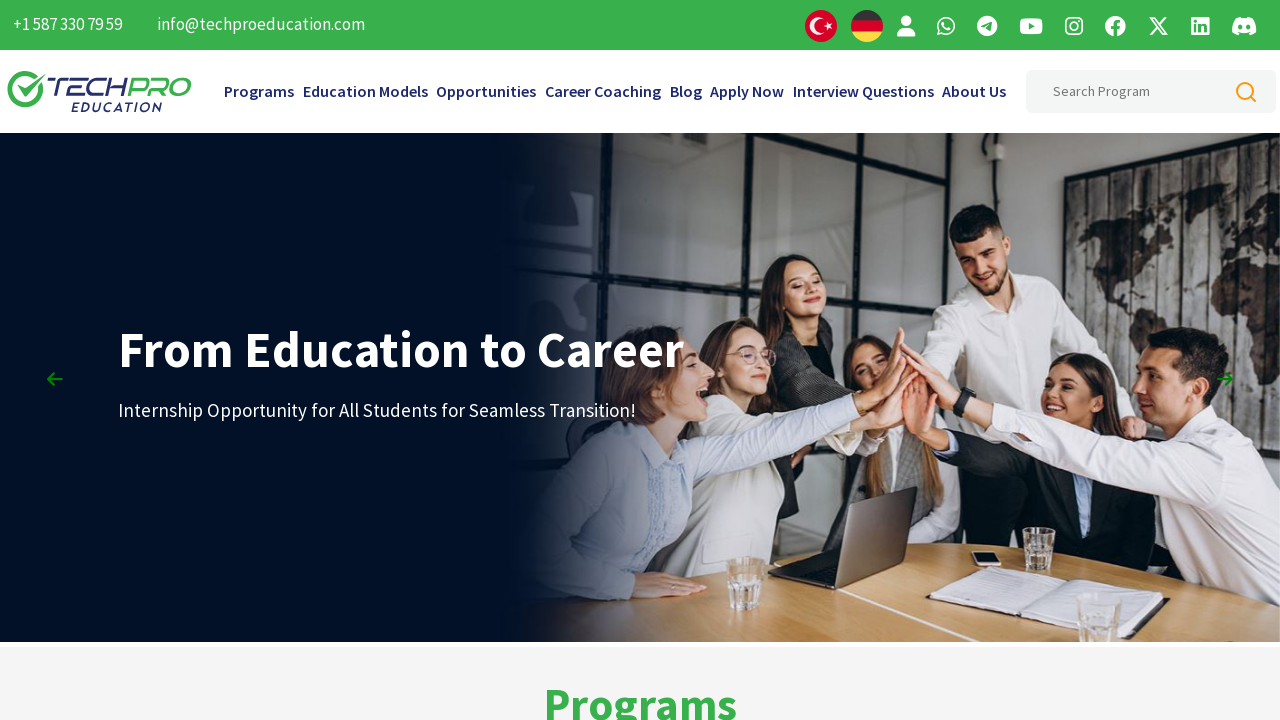